Tests window switching by clicking buttons that open new tabs/windows, verifying content in the new window, and closing windows

Starting URL: https://demoqa.com/browser-windows

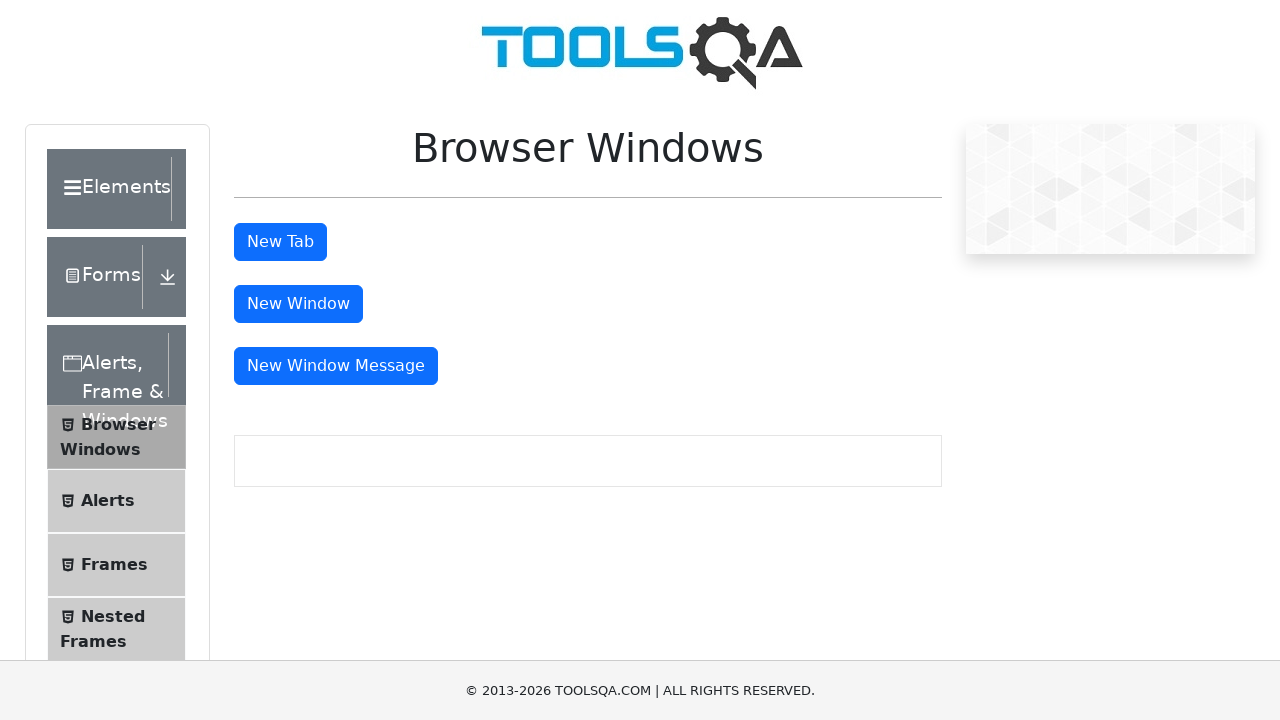

Clicked tab button to open new tab at (280, 242) on #tabButton
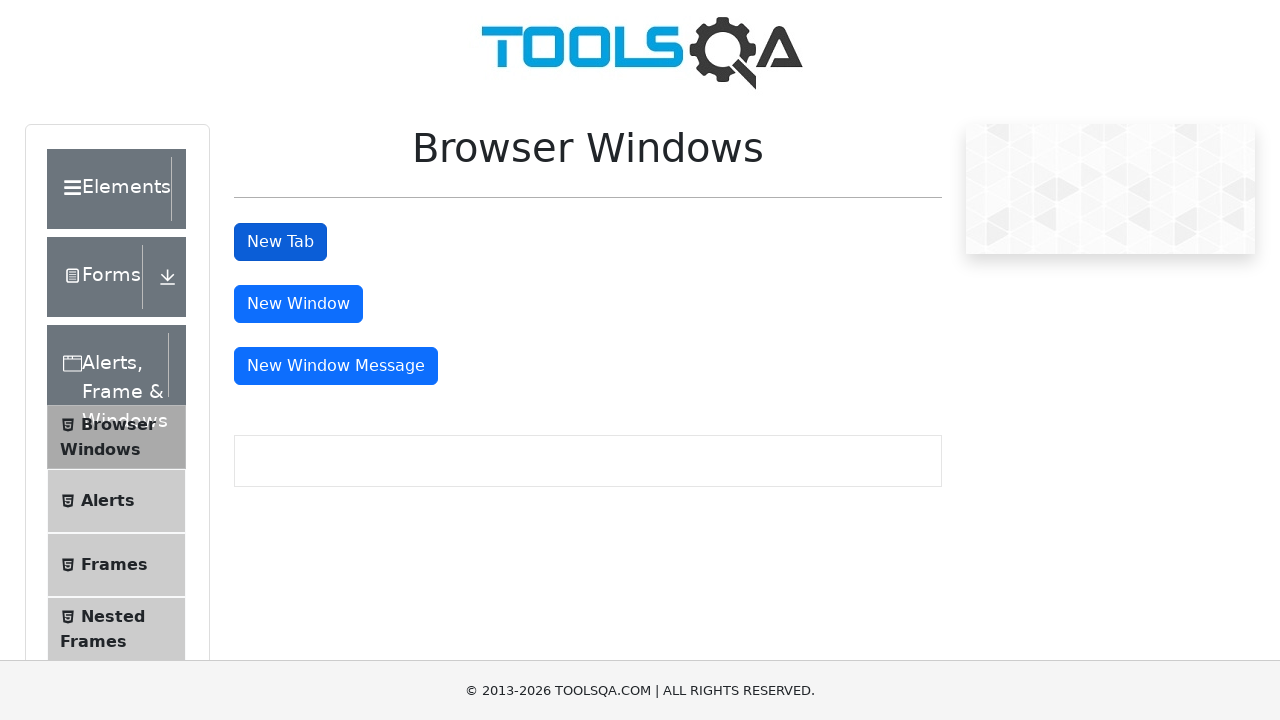

New tab opened and captured
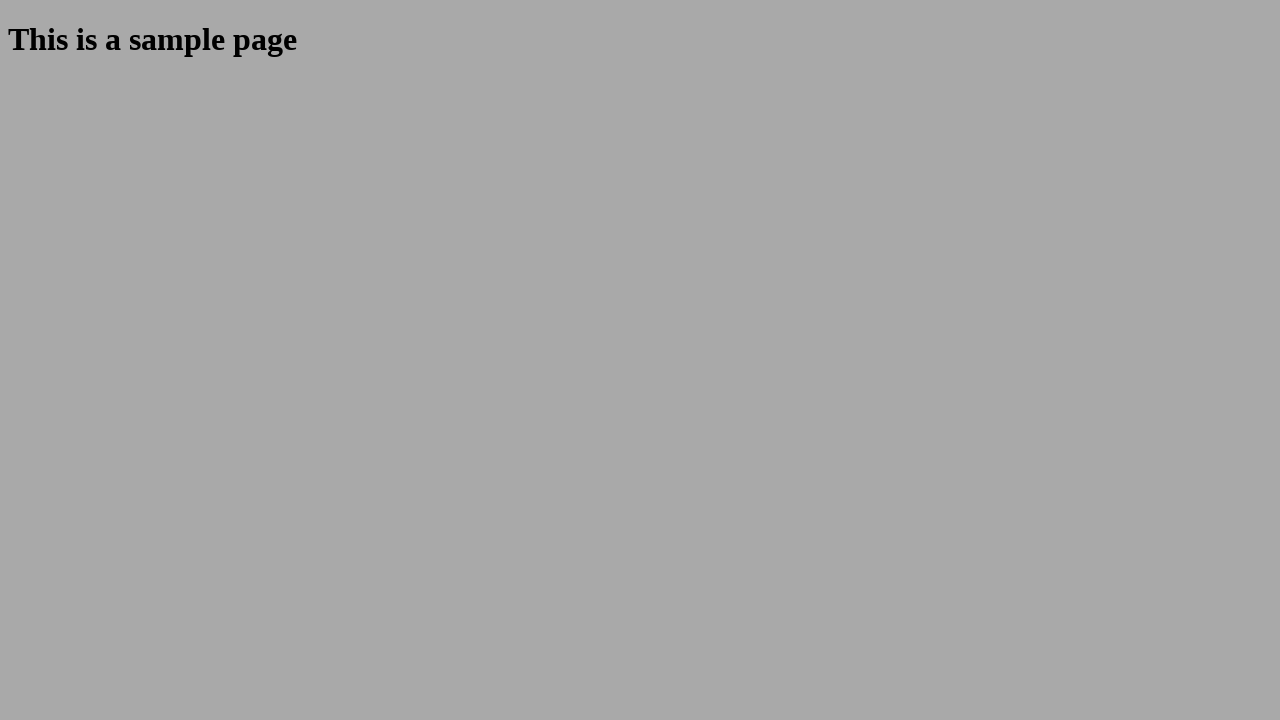

Retrieved heading text from new tab: 'This is a sample page'
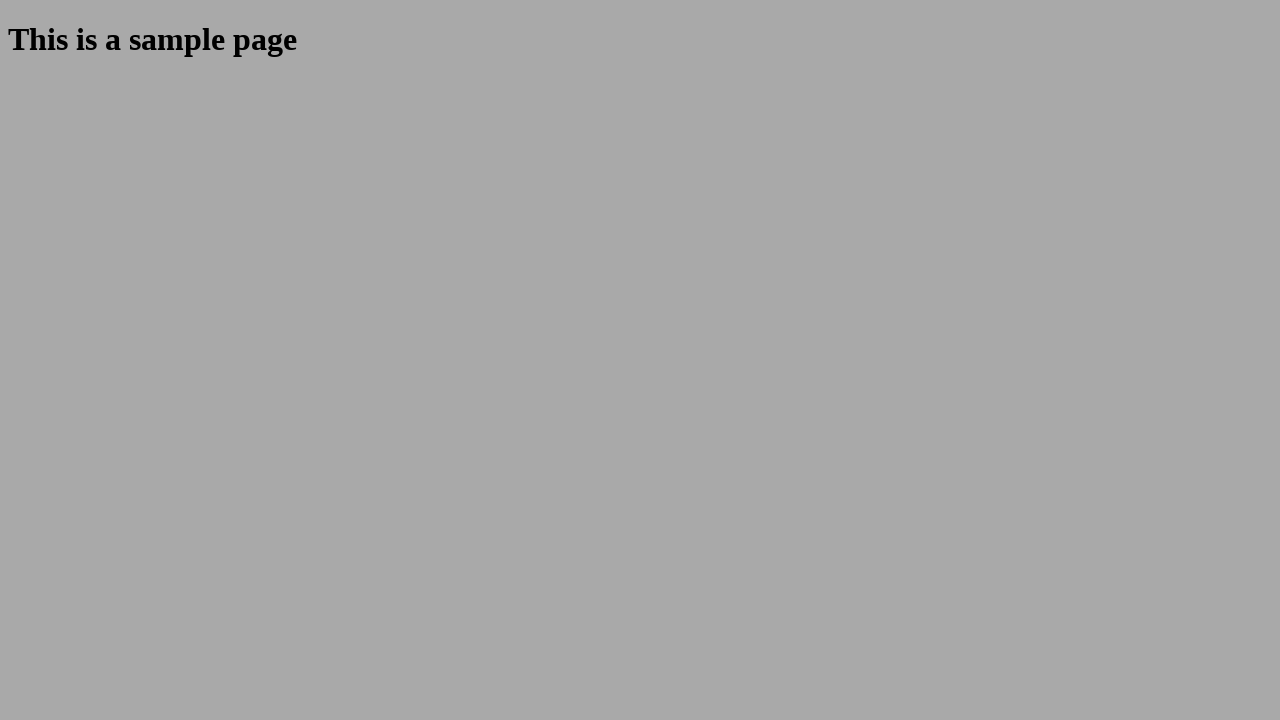

Closed the new tab
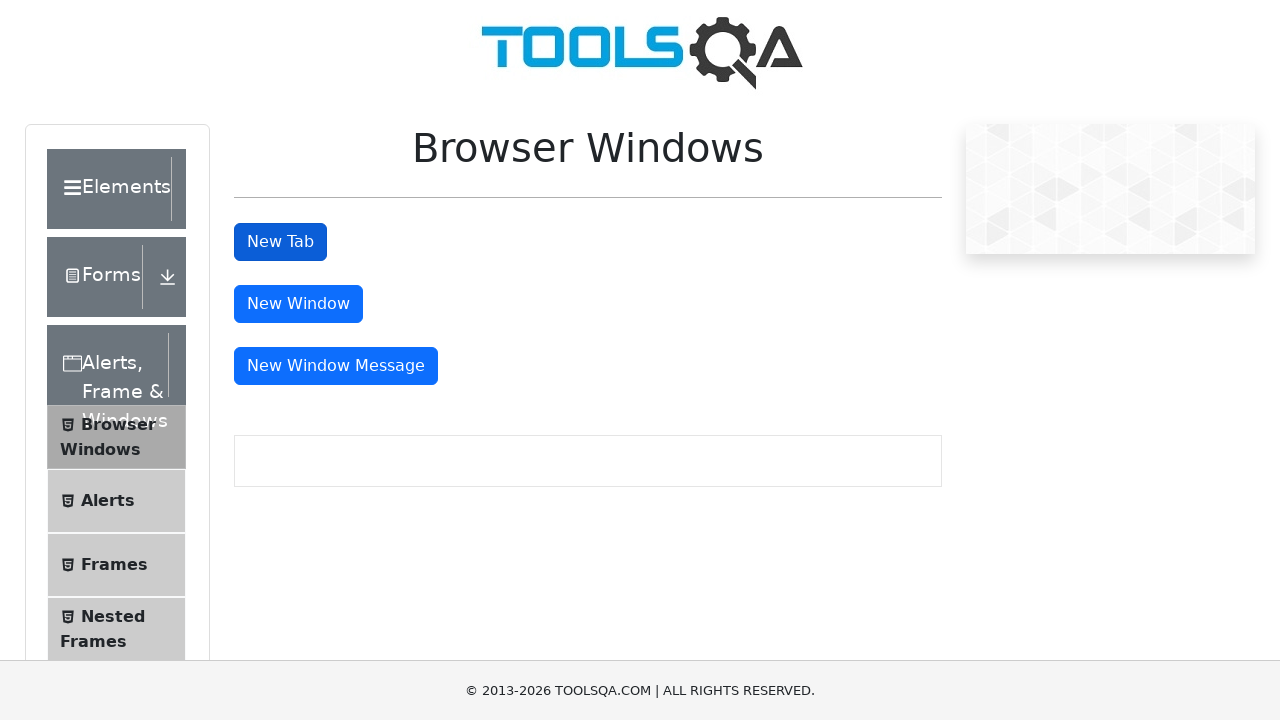

Clicked window button to open new window at (298, 304) on #windowButton
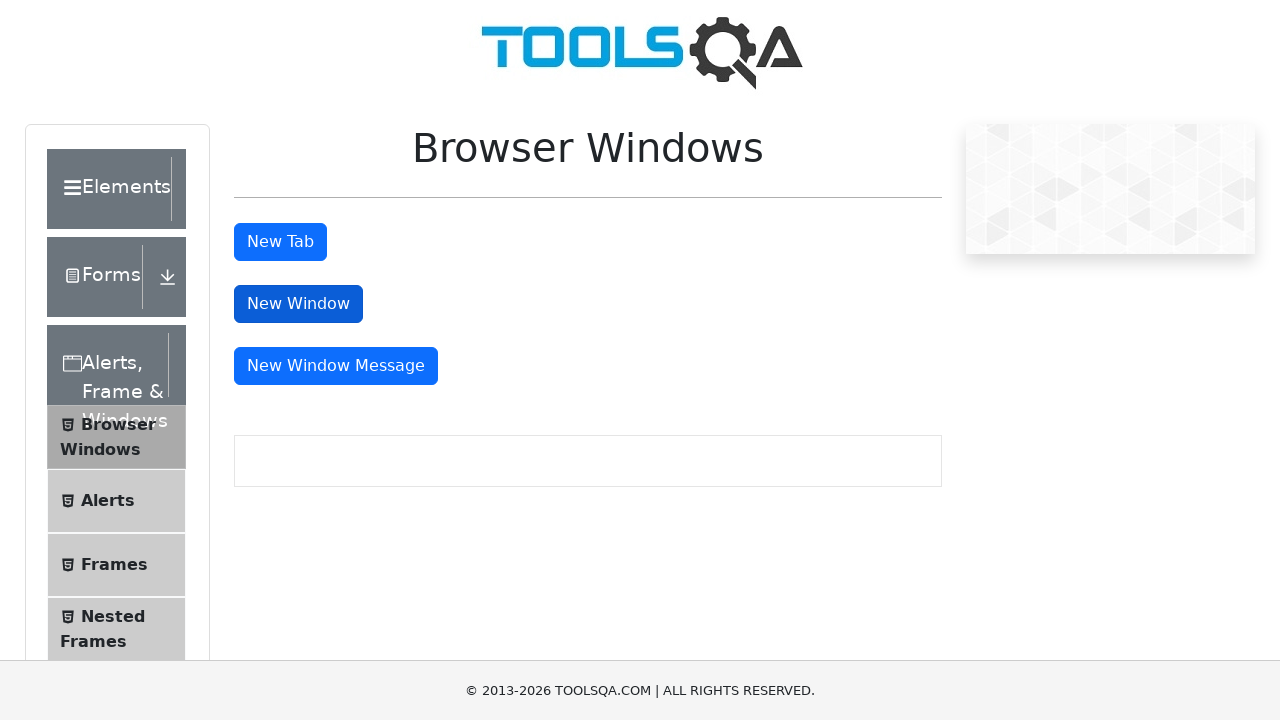

New window opened and captured
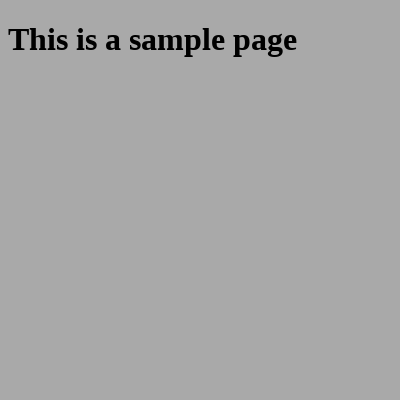

Closed the new window
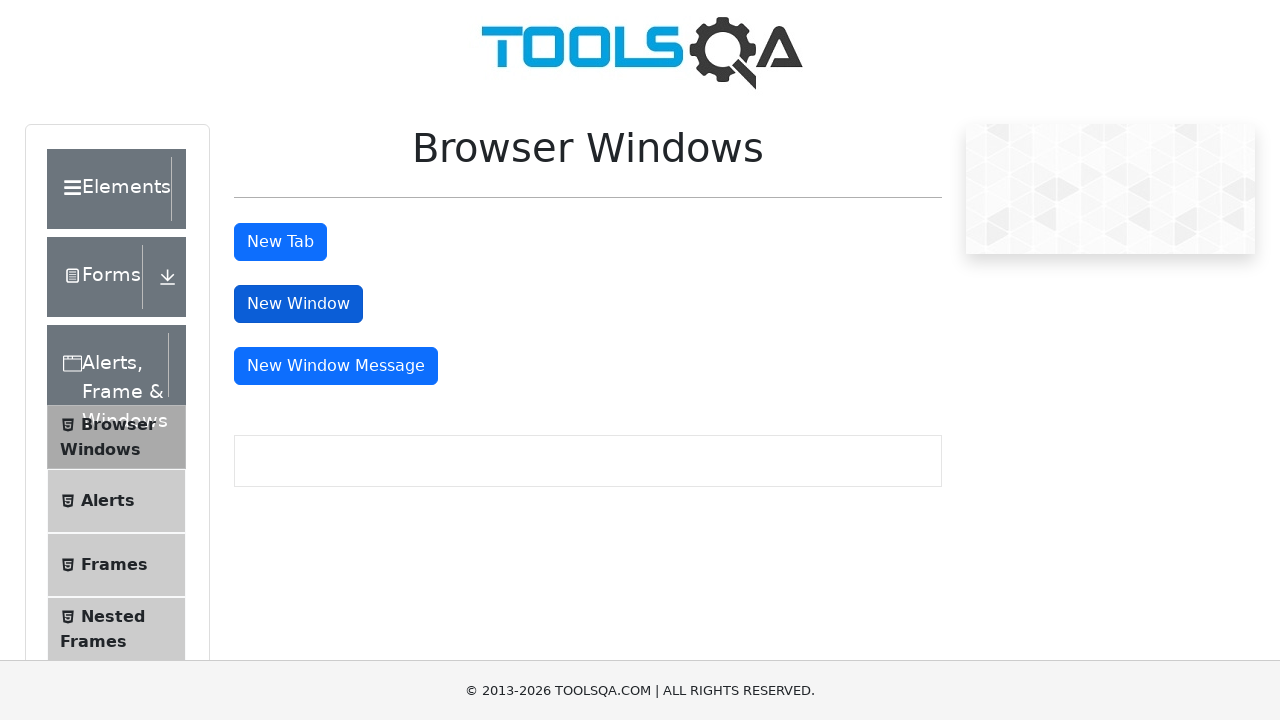

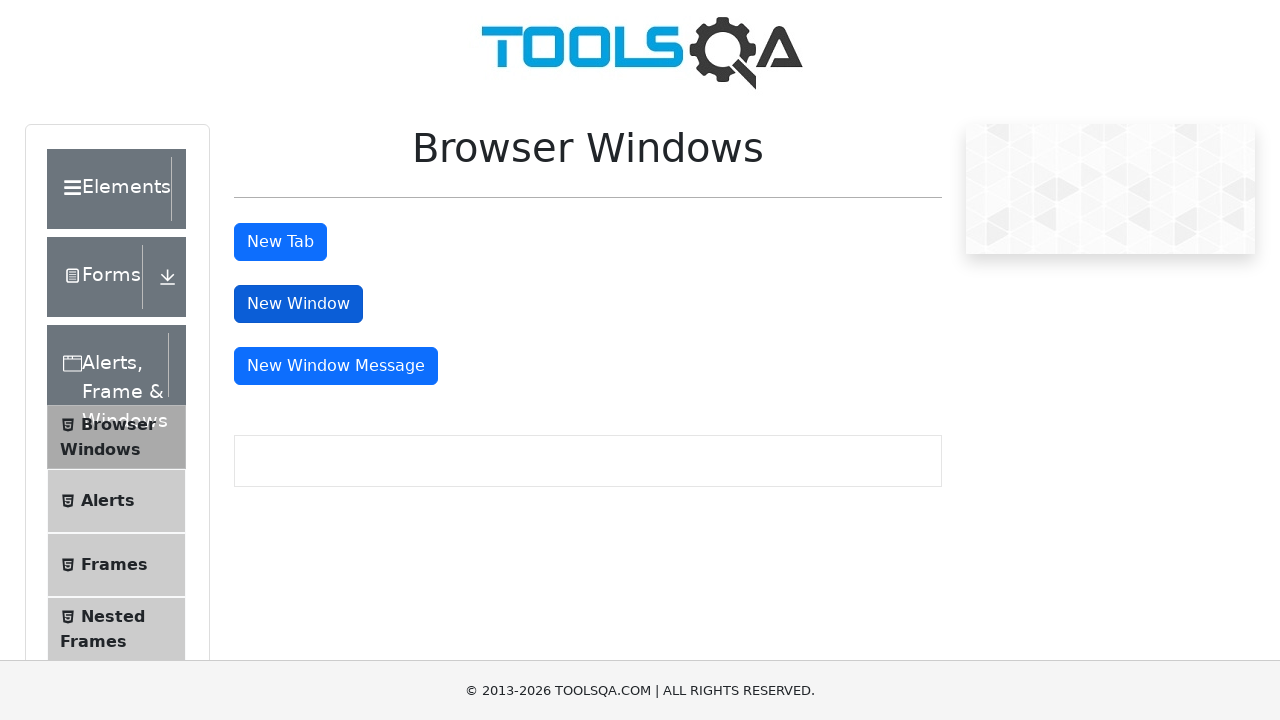